Tests JavaScript alert handling by clicking a button that triggers an alert and accepting it

Starting URL: https://www.hyrtutorials.com/p/alertsdemo.html

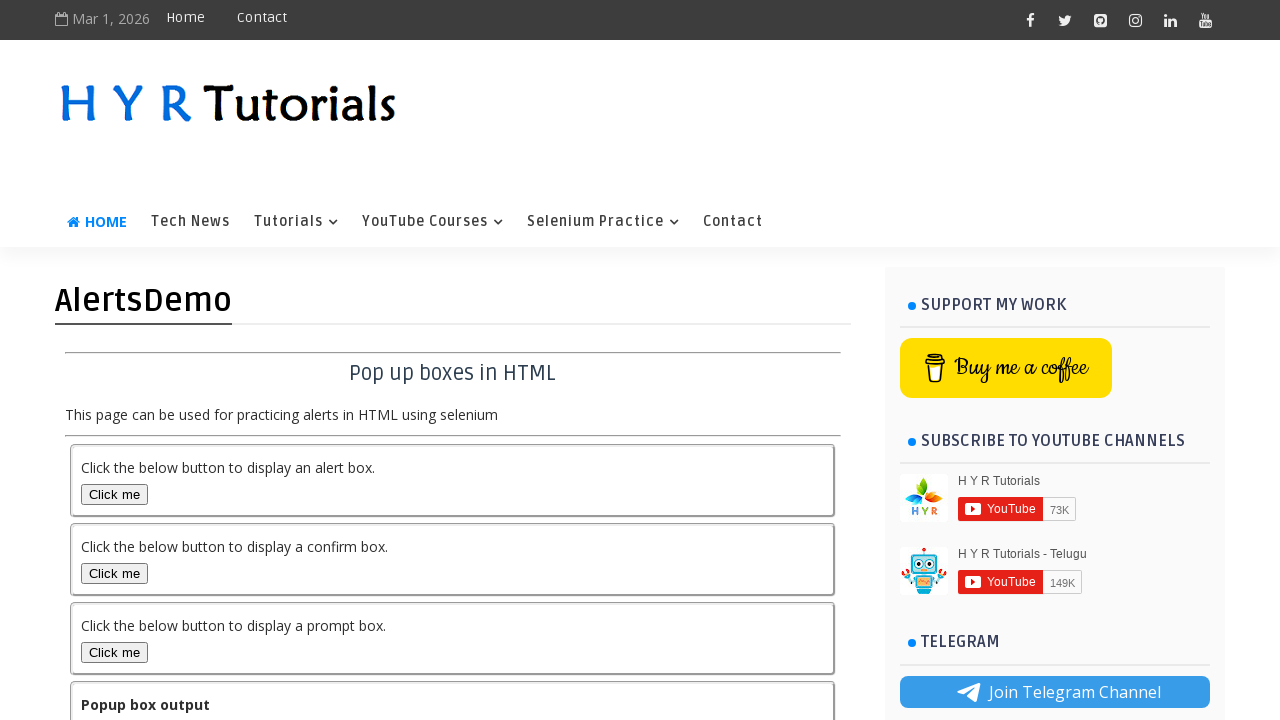

Set up dialog handler to accept alerts
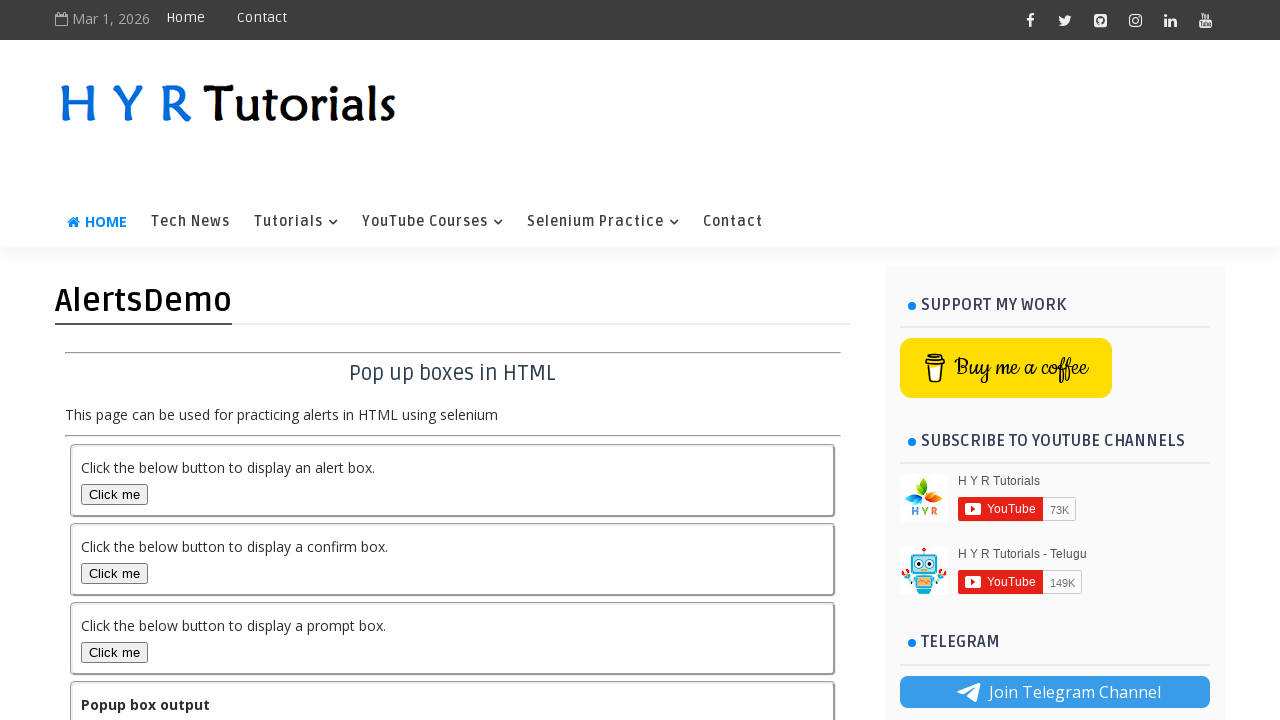

Clicked button to trigger JavaScript alert at (114, 494) on #alertBox
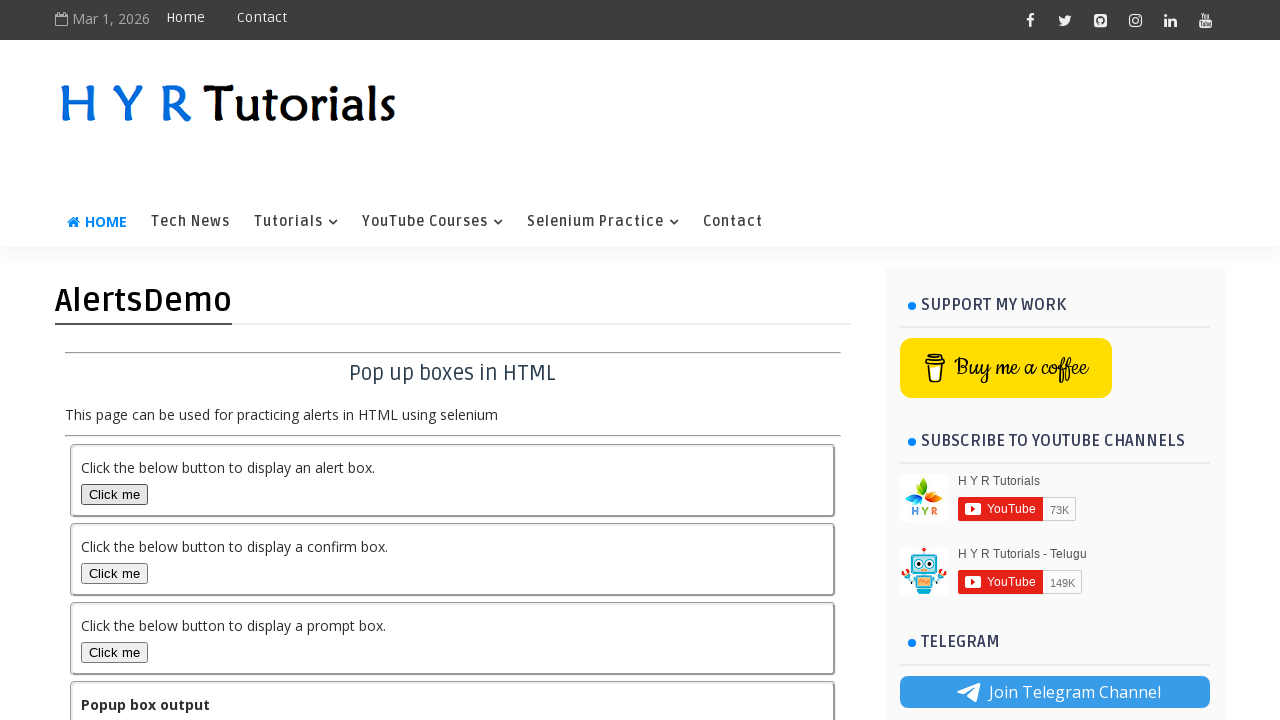

Waited for alert to be processed
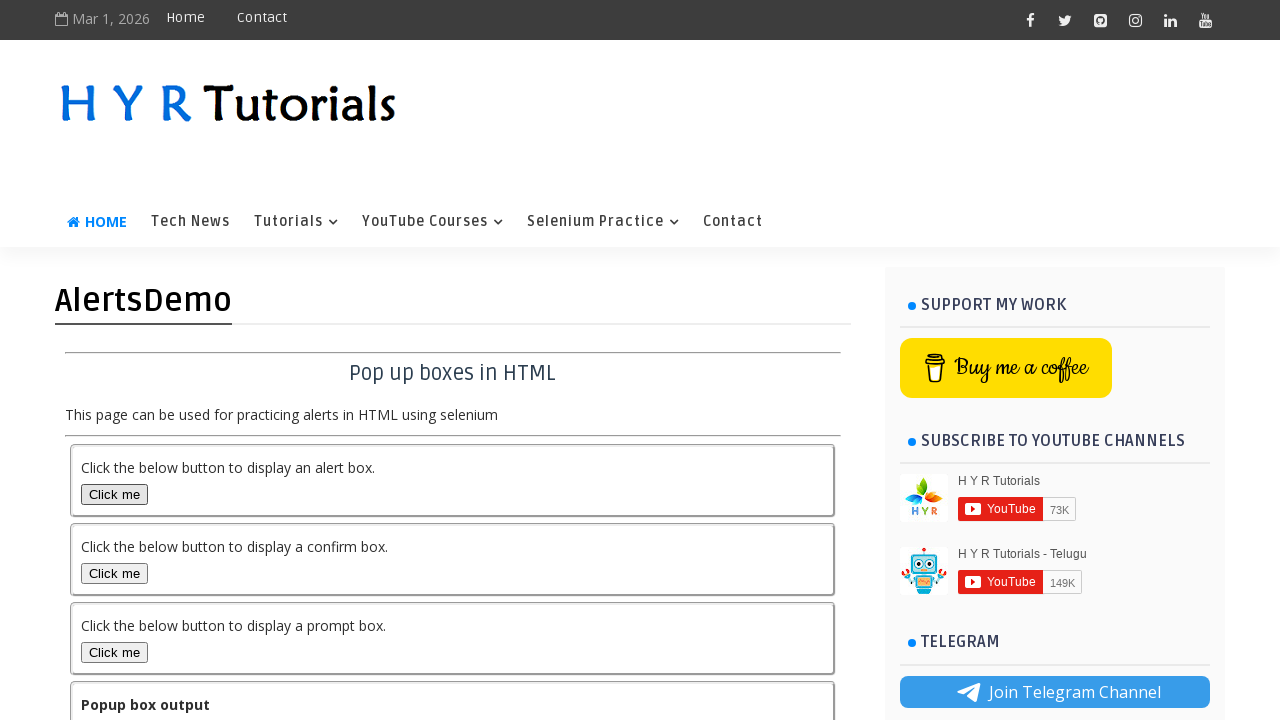

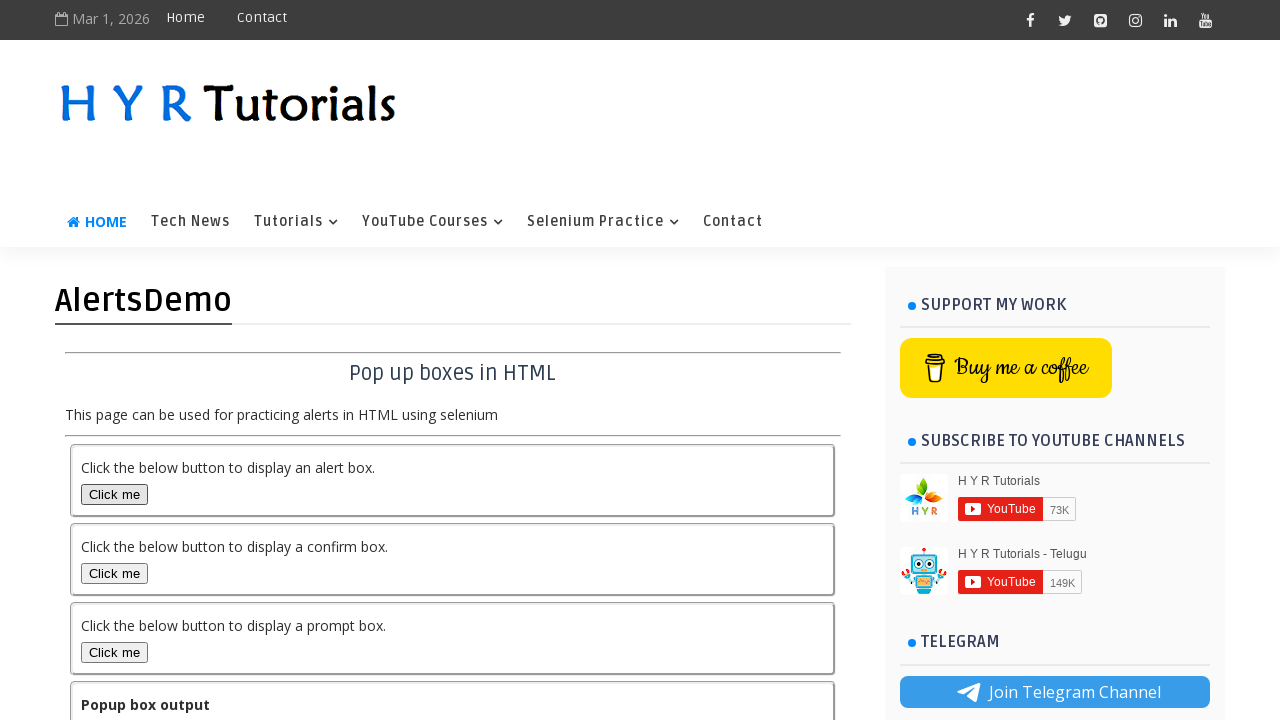